Tests a registration form by filling in required fields (first name, last name, email, phone, address) and verifying successful registration message appears.

Starting URL: http://suninjuly.github.io/registration1.html

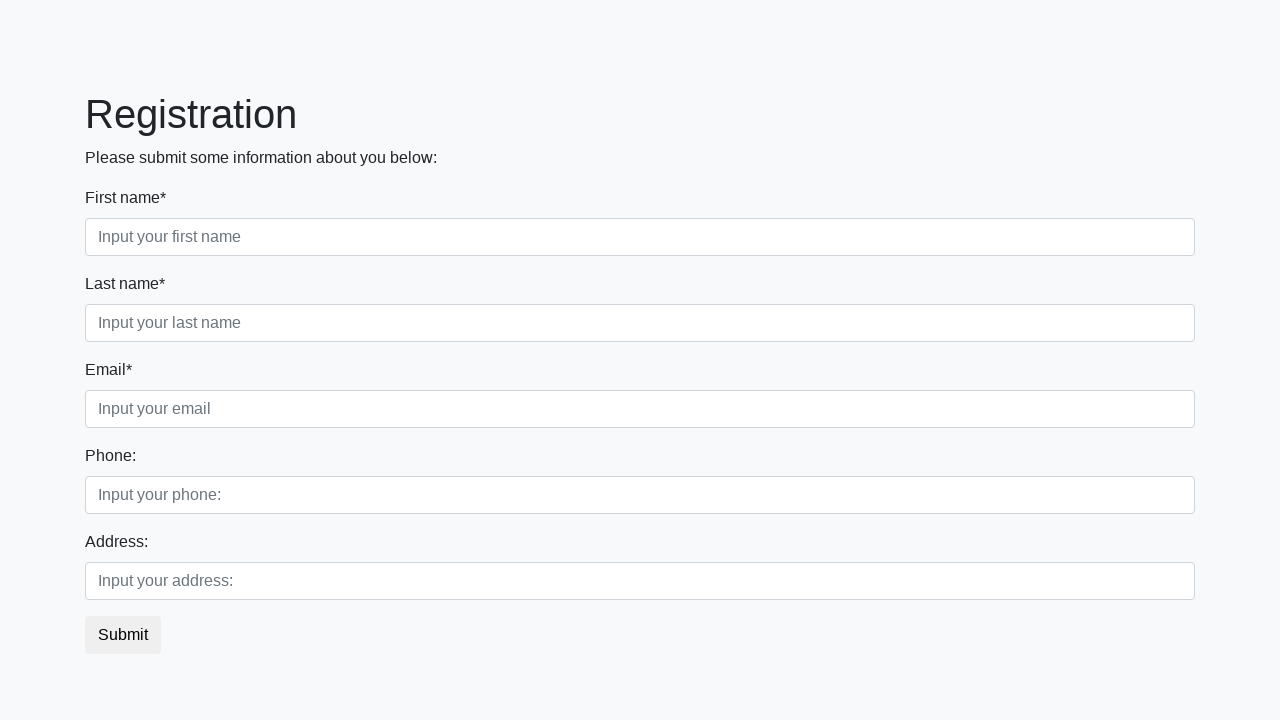

Filled first name field with 'Ivan' on input[placeholder='Input your first name']
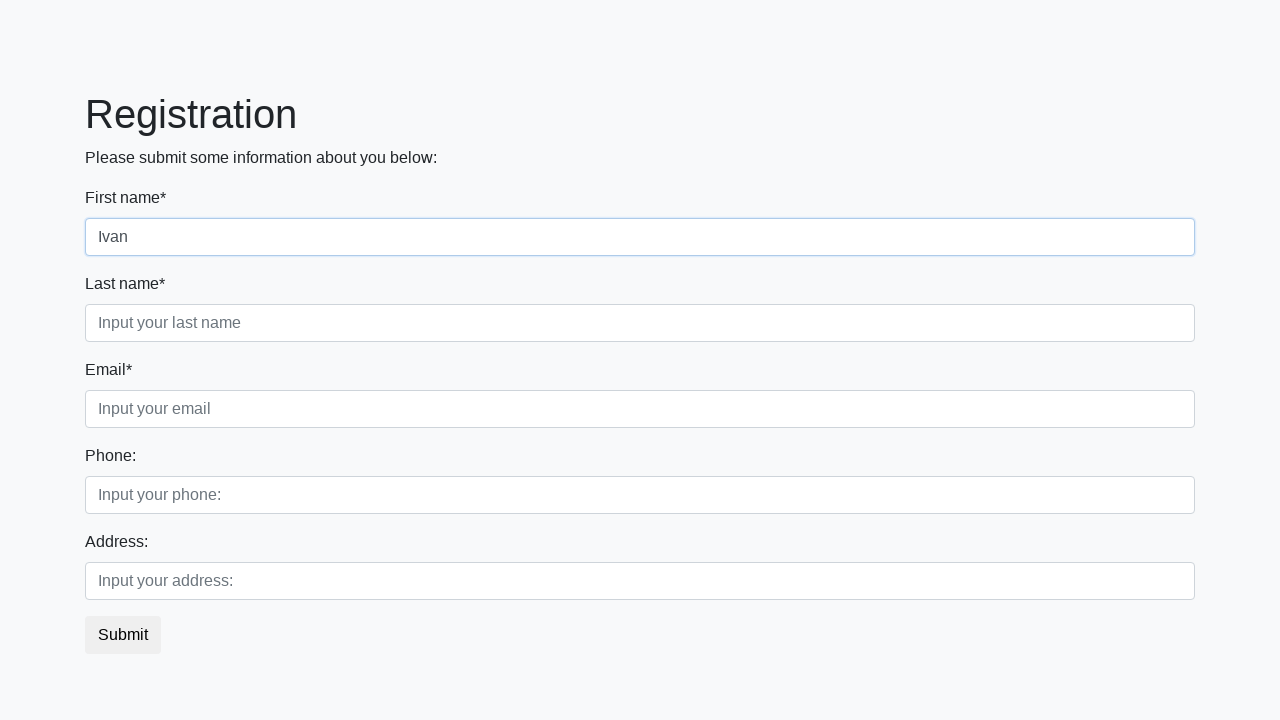

Filled last name field with 'Ivanov' on input[placeholder='Input your last name']
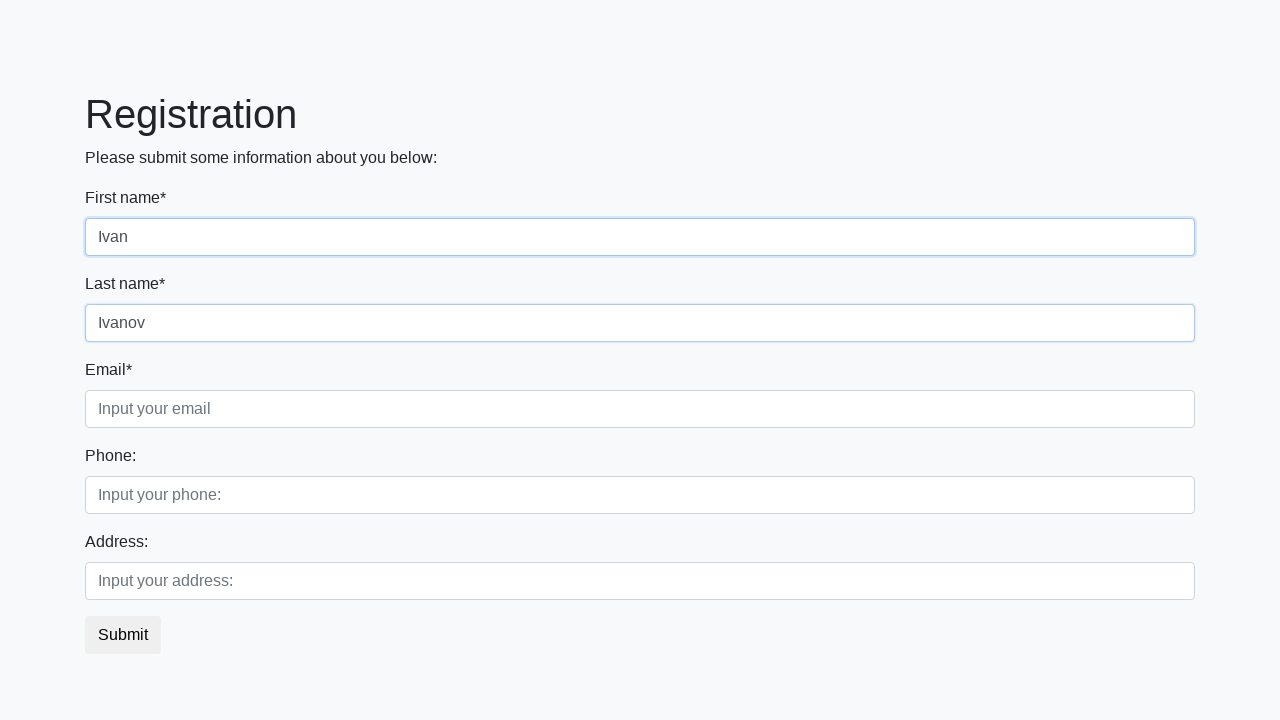

Filled email field with 'ivan07@list.ru' on input[placeholder='Input your email']
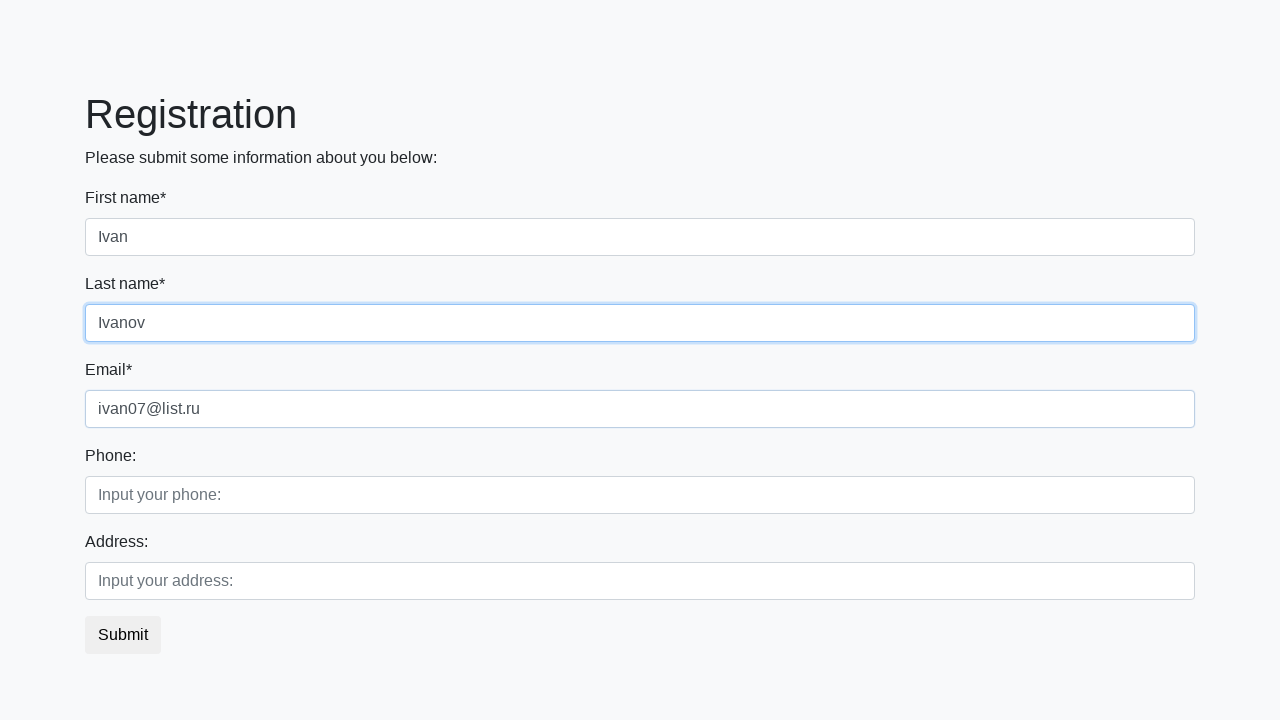

Filled phone field with '11222344455' on input[placeholder='Input your phone:']
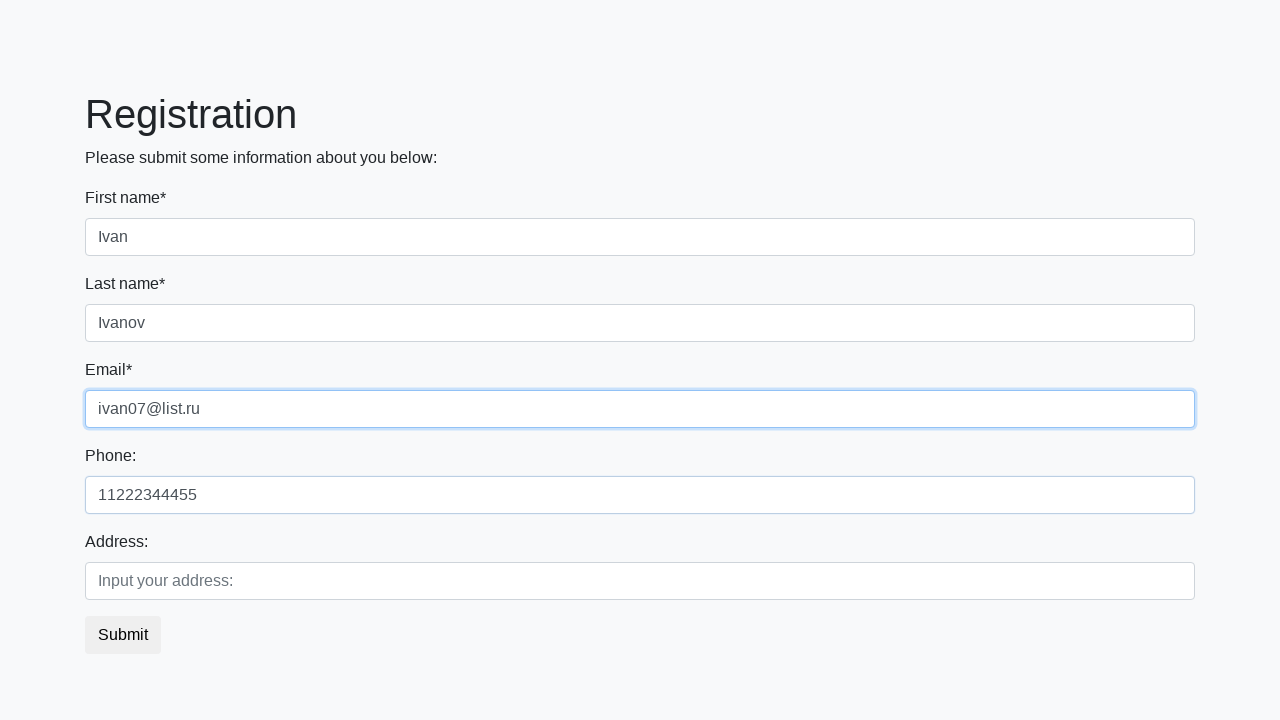

Filled address field with 'Moscow' on input[placeholder='Input your address:']
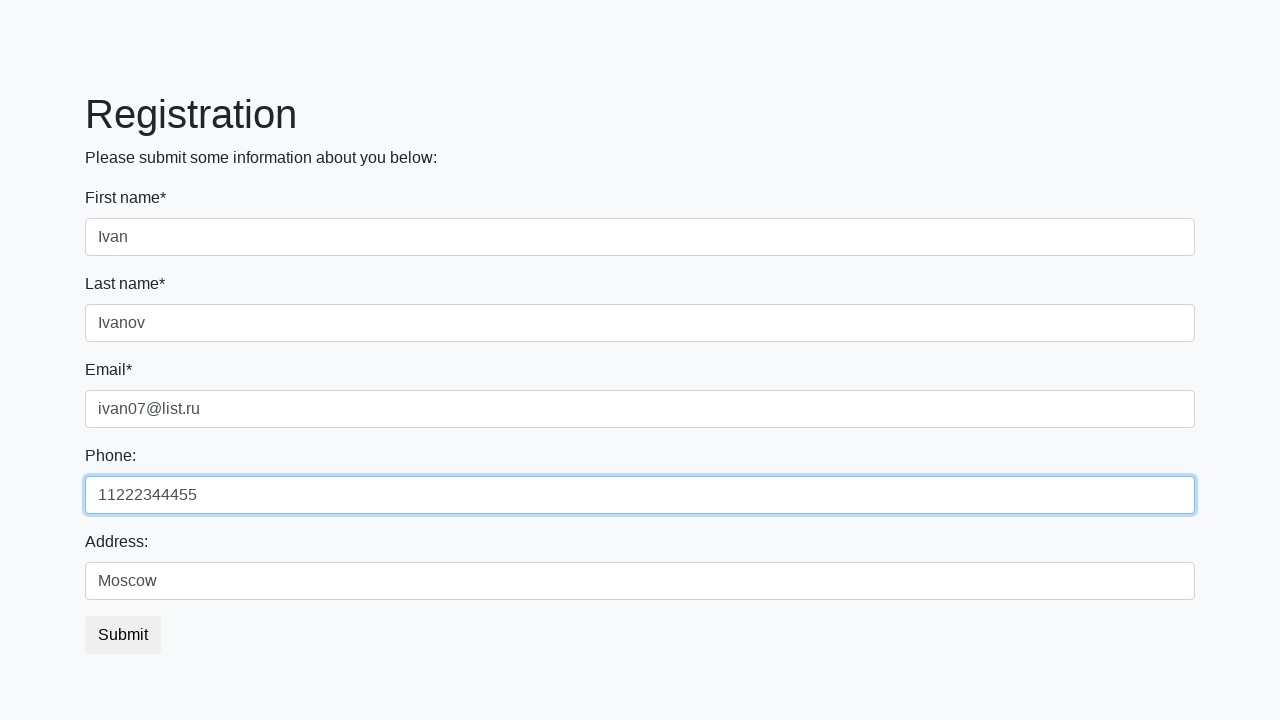

Clicked submit button to complete registration at (123, 635) on button.btn
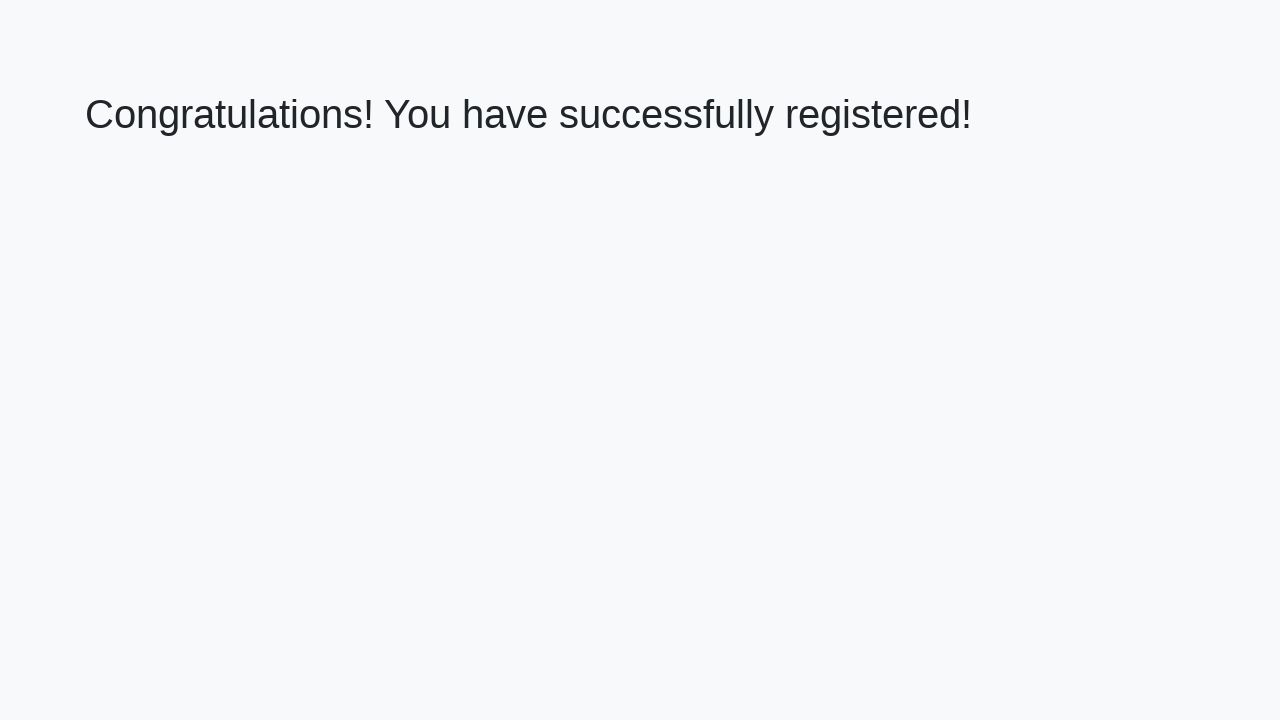

Success message heading loaded
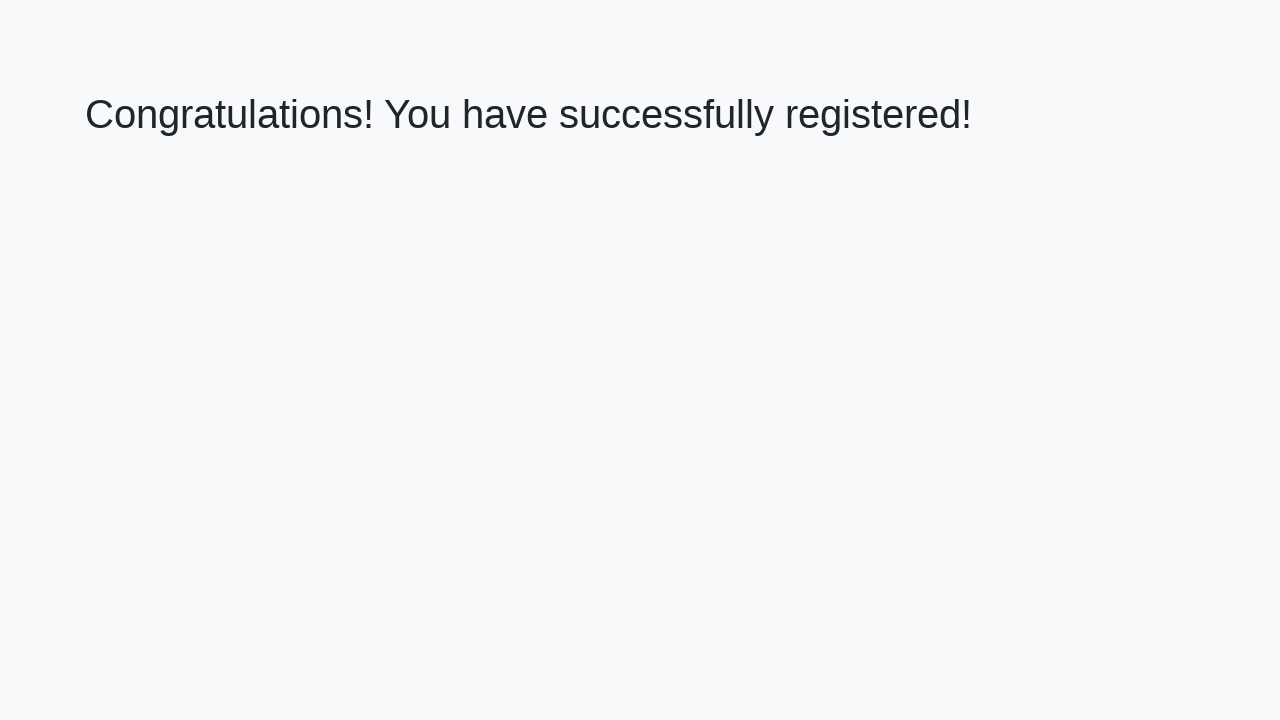

Retrieved success message: 'Congratulations! You have successfully registered!'
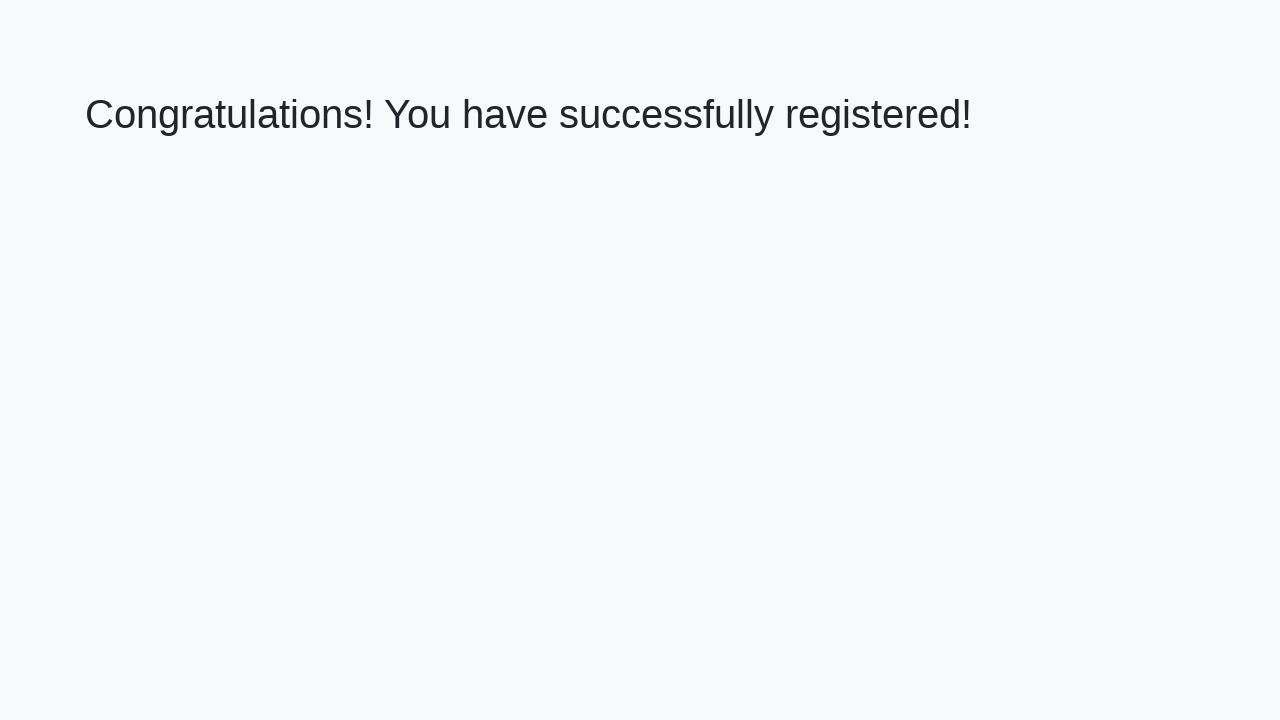

Verified success message matches expected text
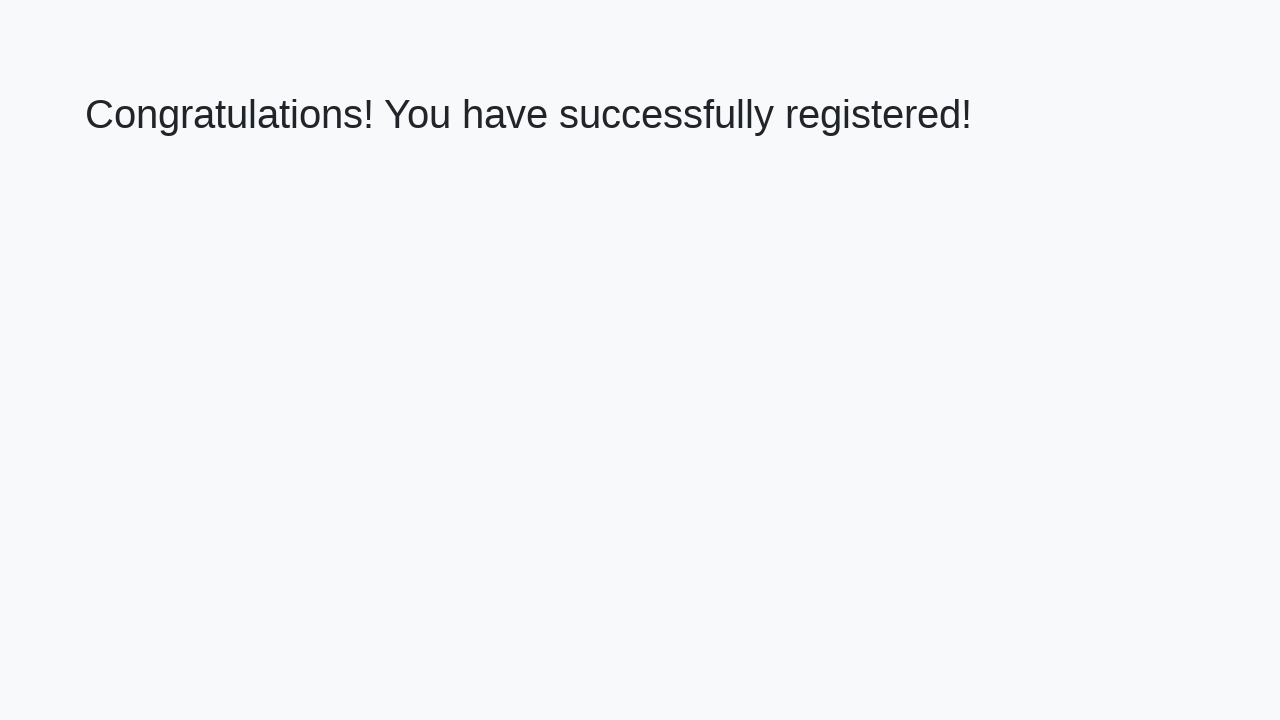

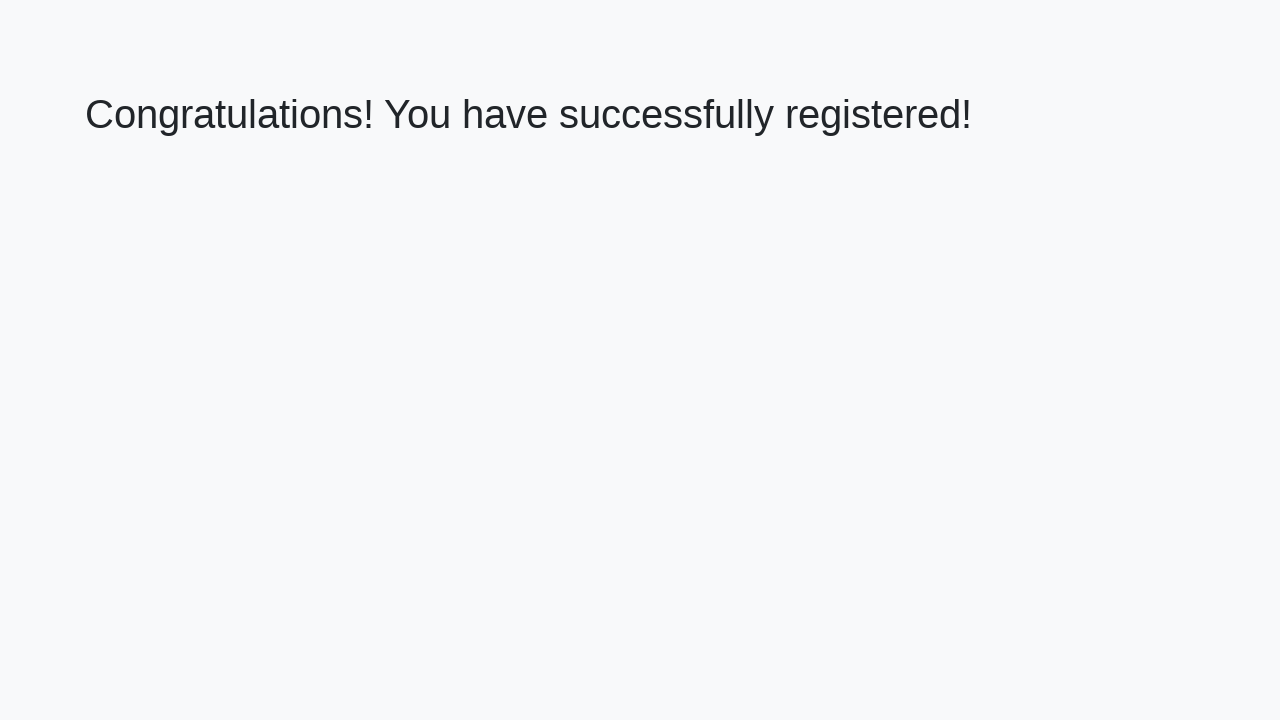